Automates file upload functionality by selecting a file and verifying successful upload

Starting URL: https://the-internet.herokuapp.com/upload

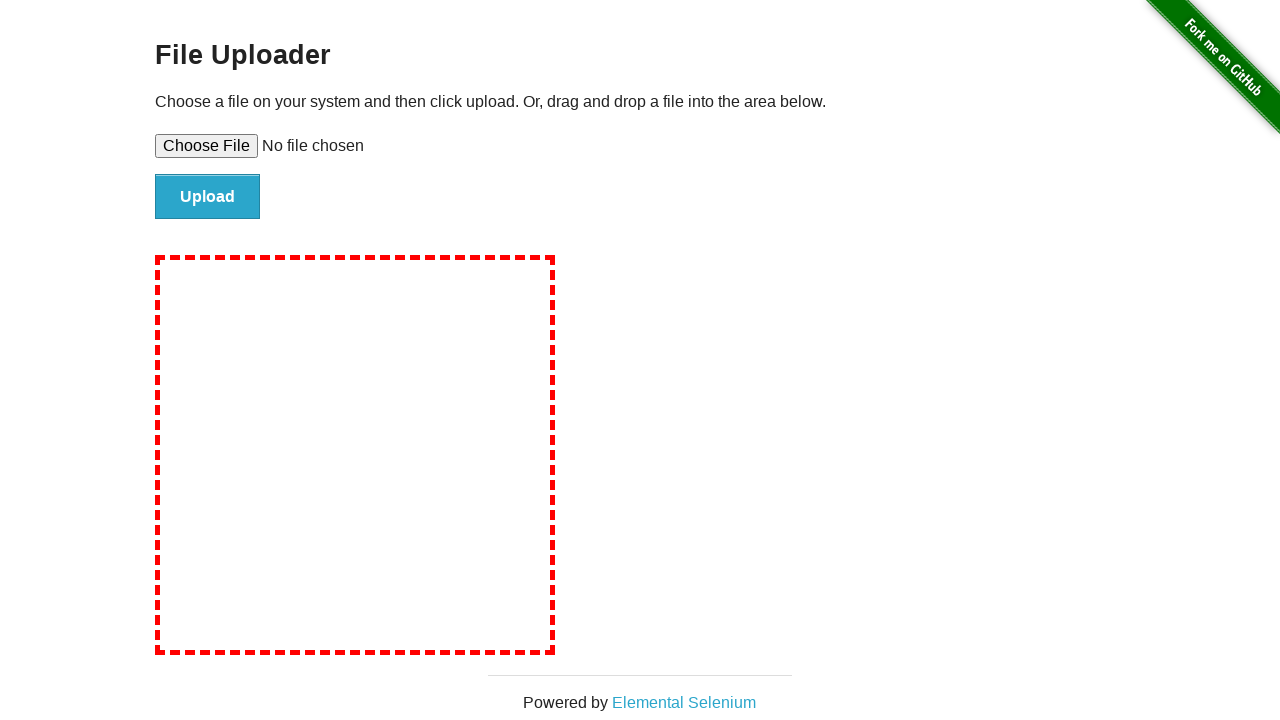

Set input file to upload test file
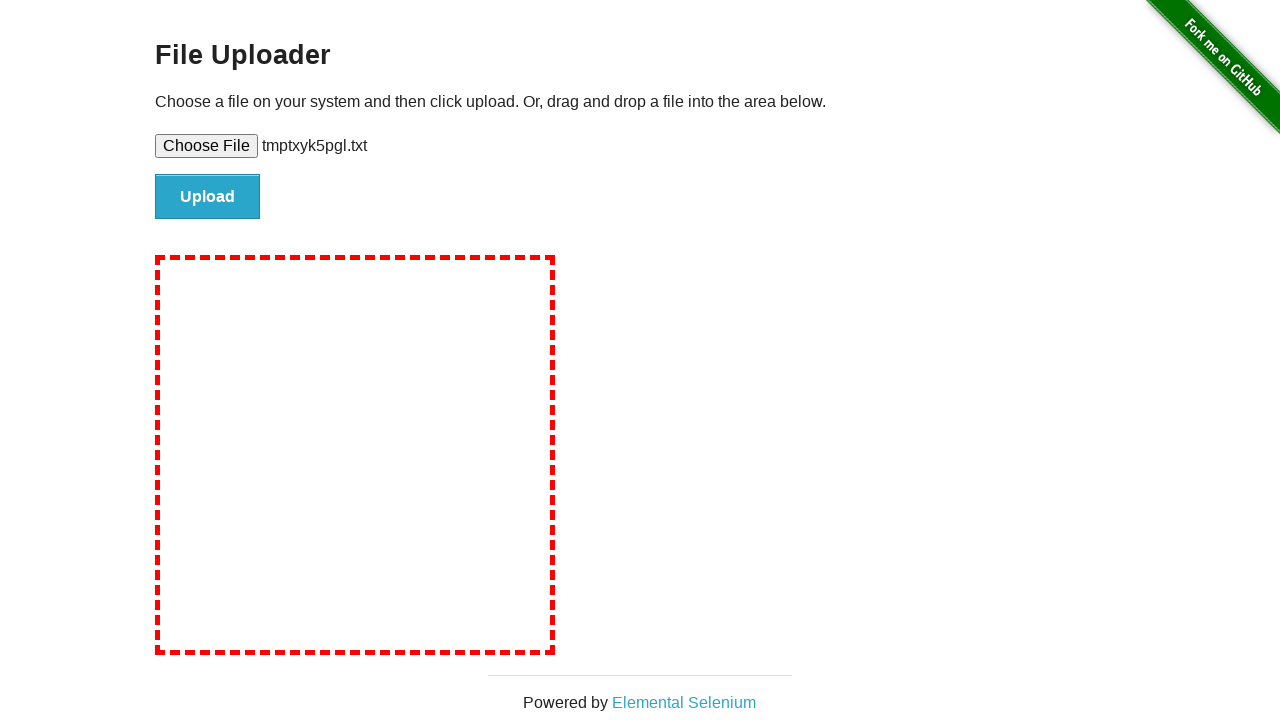

Clicked upload submit button at (208, 197) on input#file-submit
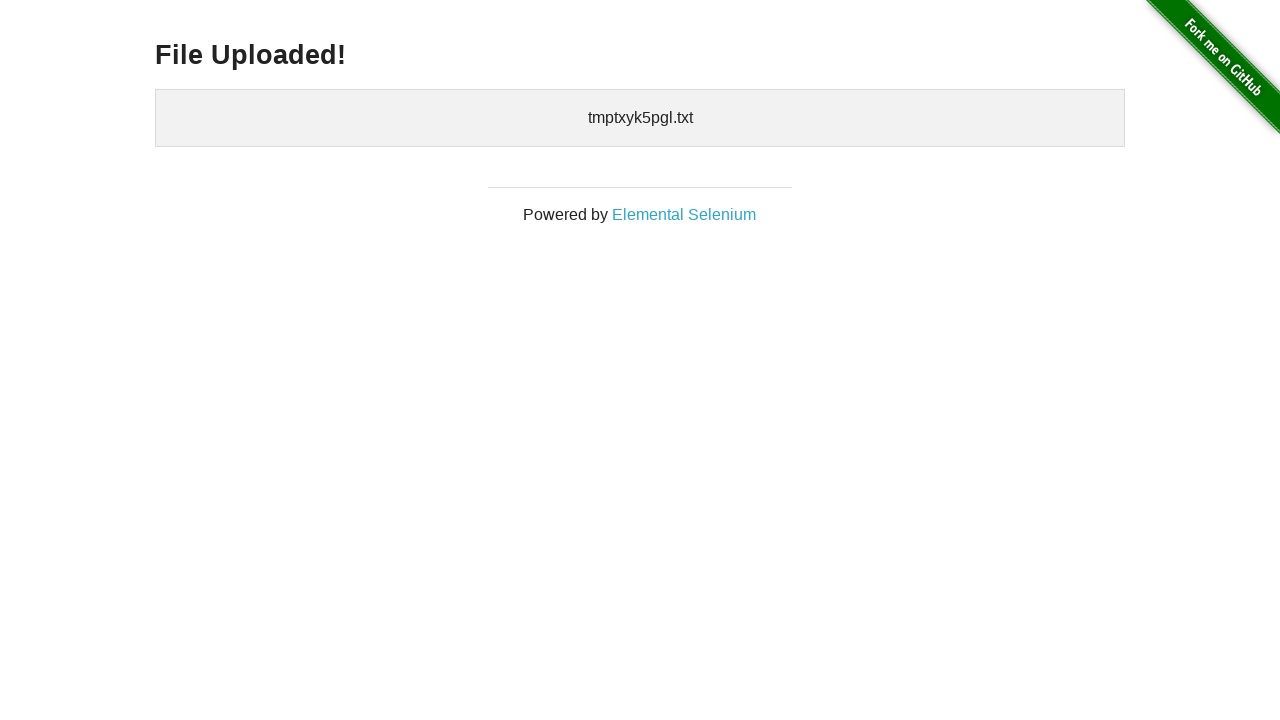

Verified uploaded files section appeared successfully
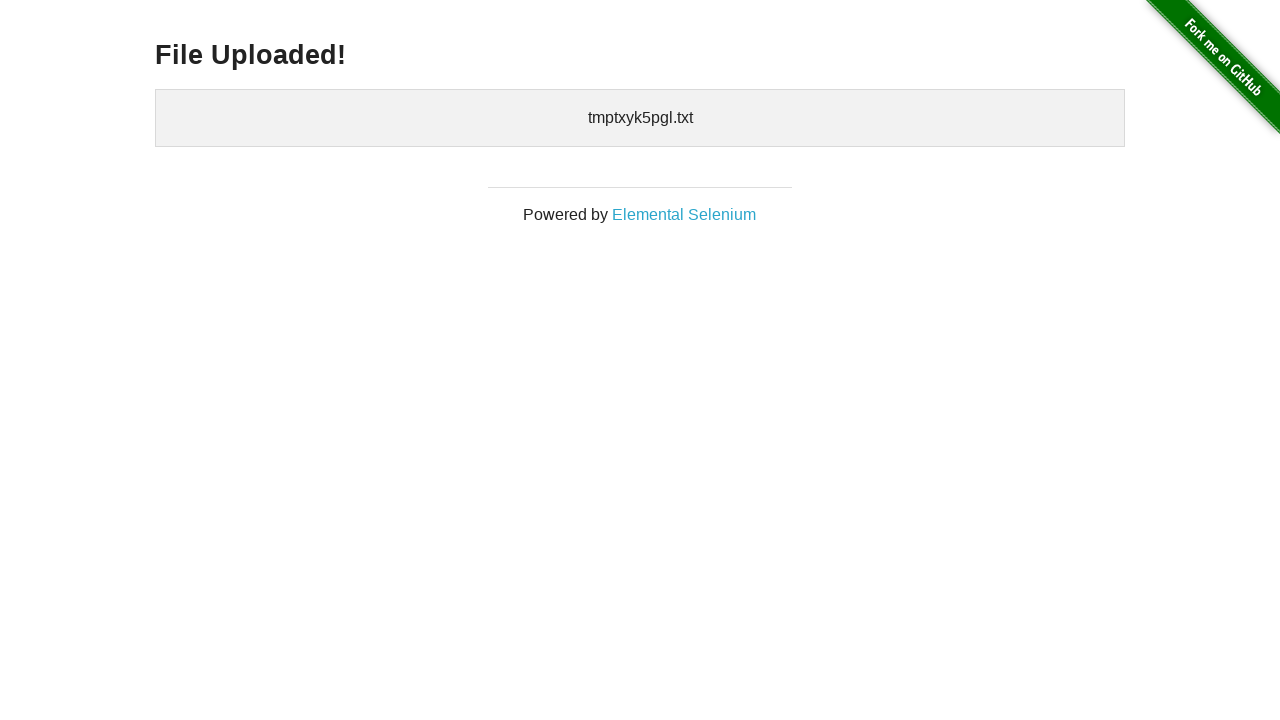

Cleaned up temporary test file
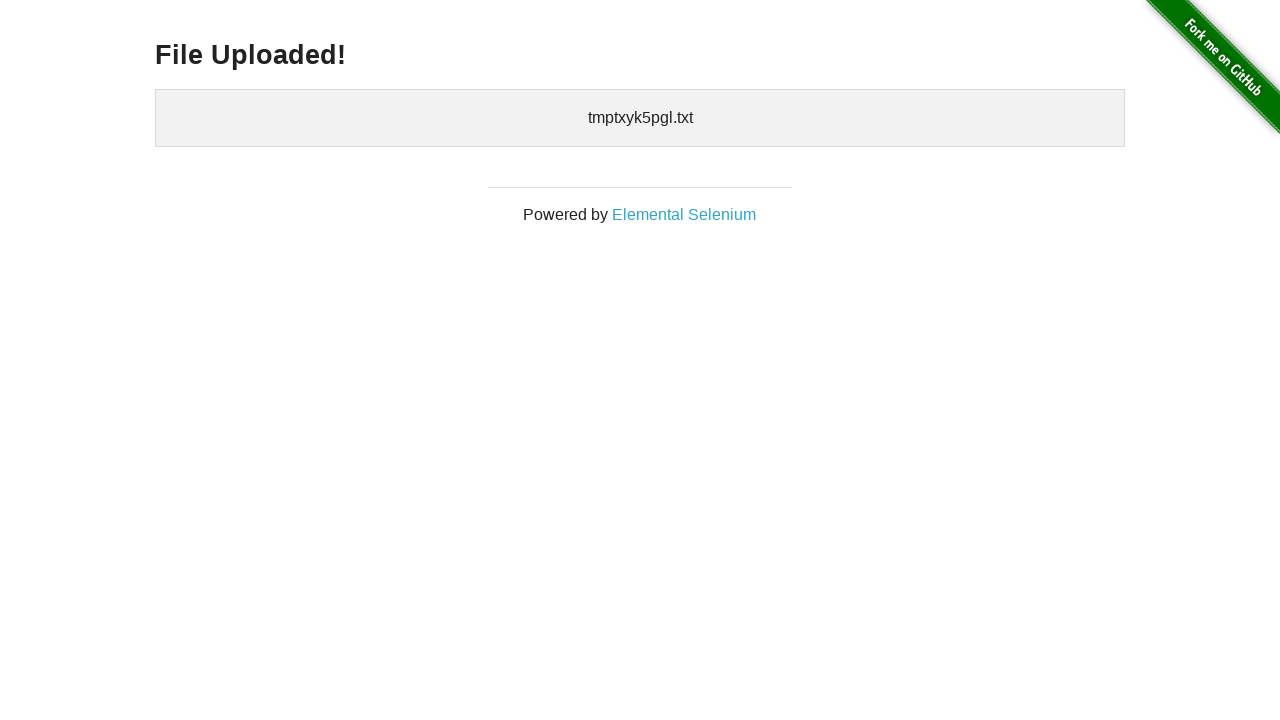

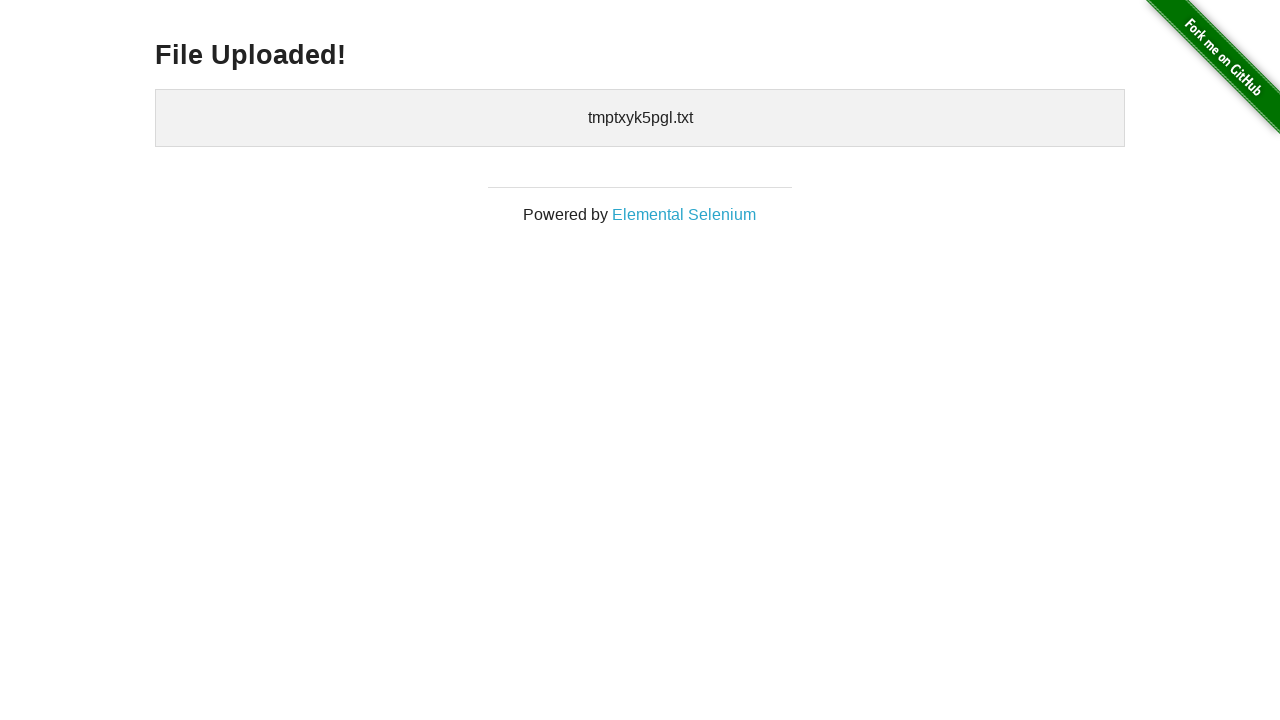